Tests handling of a JavaScript prompt by entering text and accepting it

Starting URL: https://the-internet.herokuapp.com/javascript_alerts

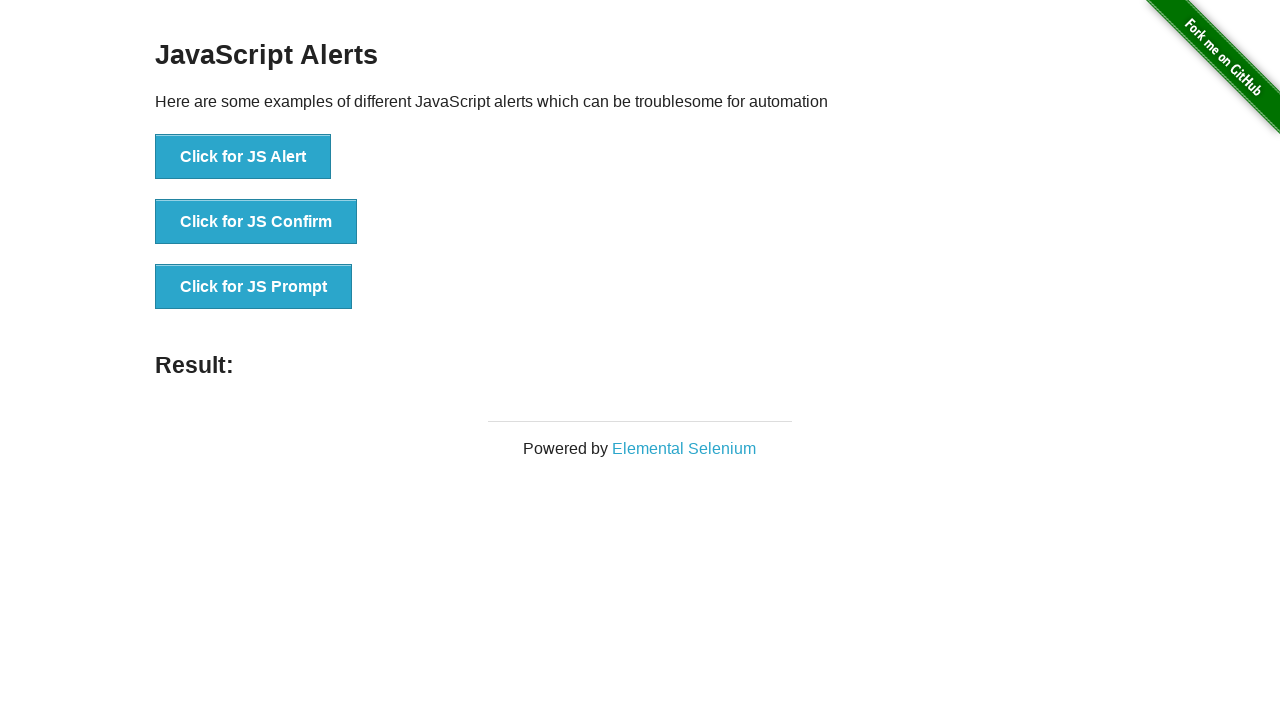

Set up dialog handler to accept prompt with text 'ashtoshpatil'
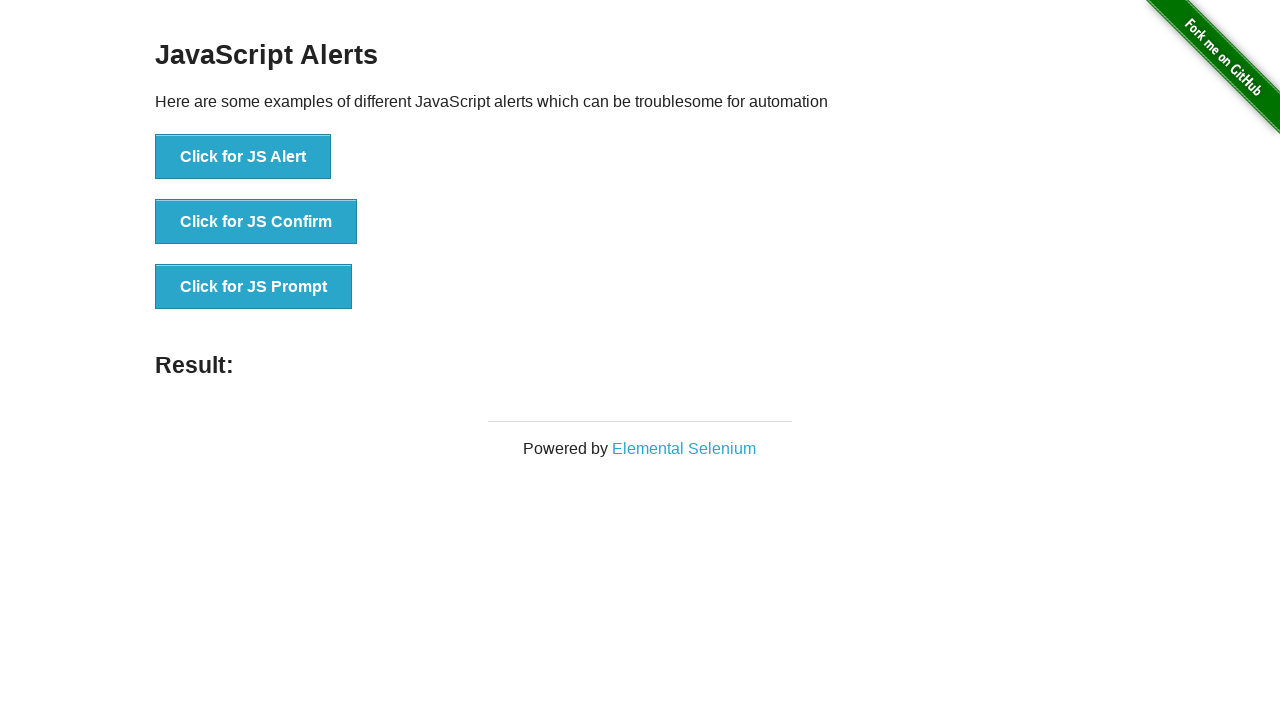

Clicked button to trigger JavaScript prompt dialog at (254, 287) on xpath=//button[contains(@onclick, 'jsPrompt')]
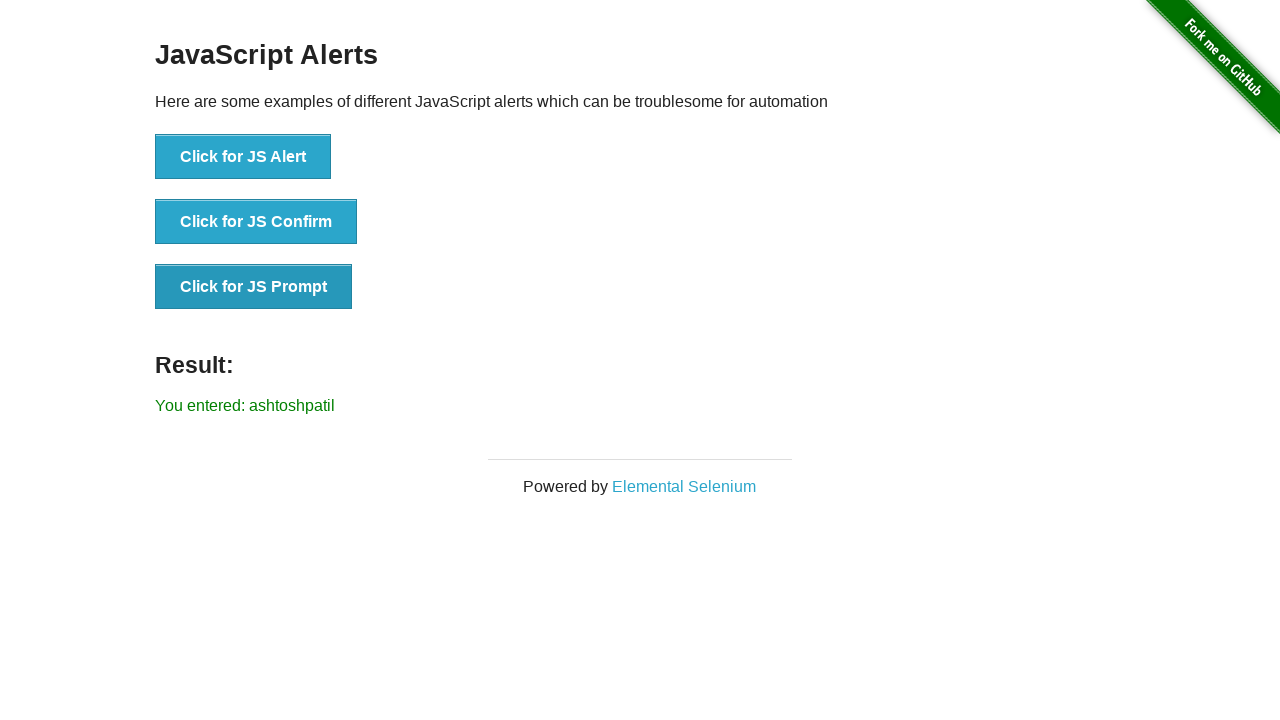

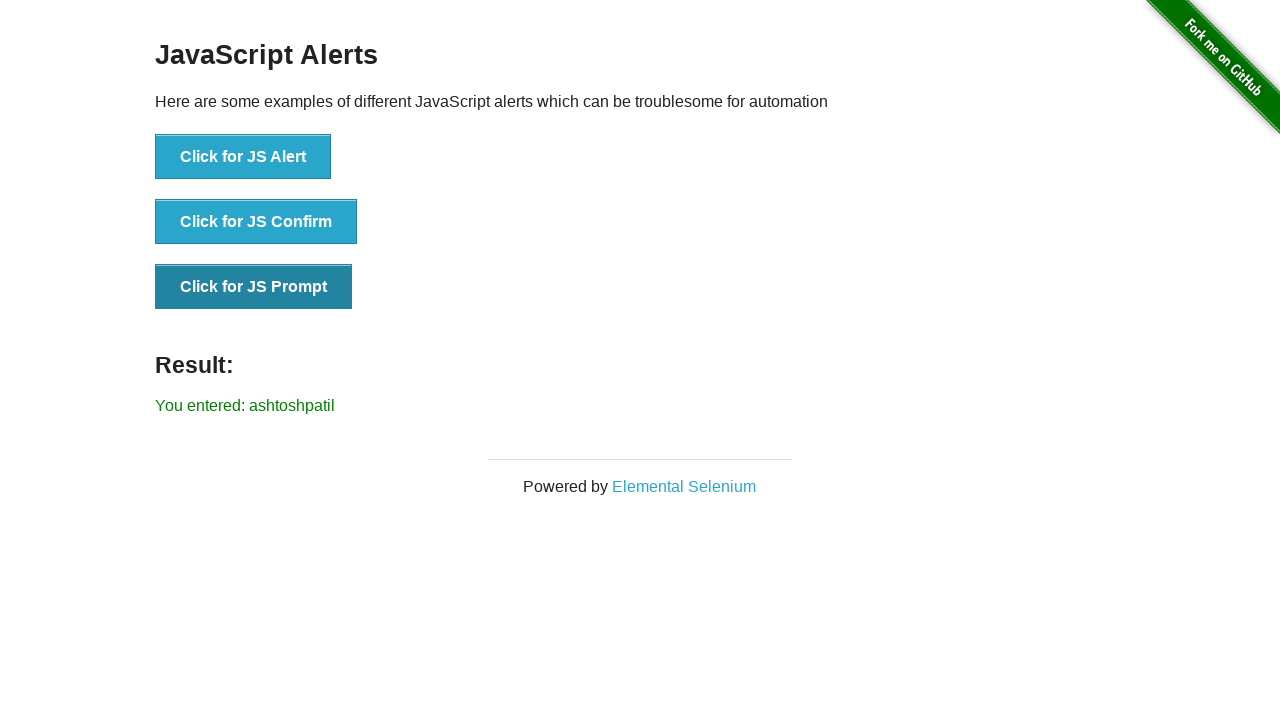